Tests keyboard actions on a text comparison website by typing text, selecting all with Ctrl+A, copying with Ctrl+C, tabbing to the next field, and pasting with Ctrl+V

Starting URL: https://text-compare.com/

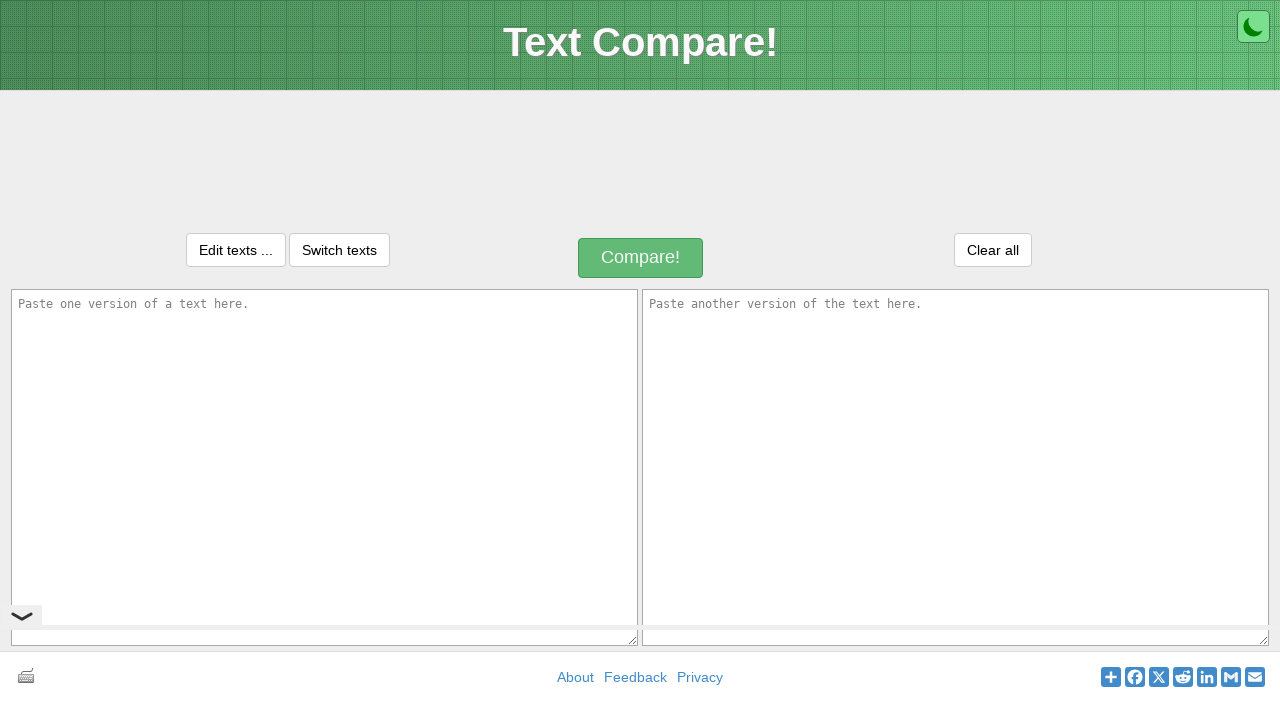

Filled first textarea with 'WELCOME' on textarea#inputText1
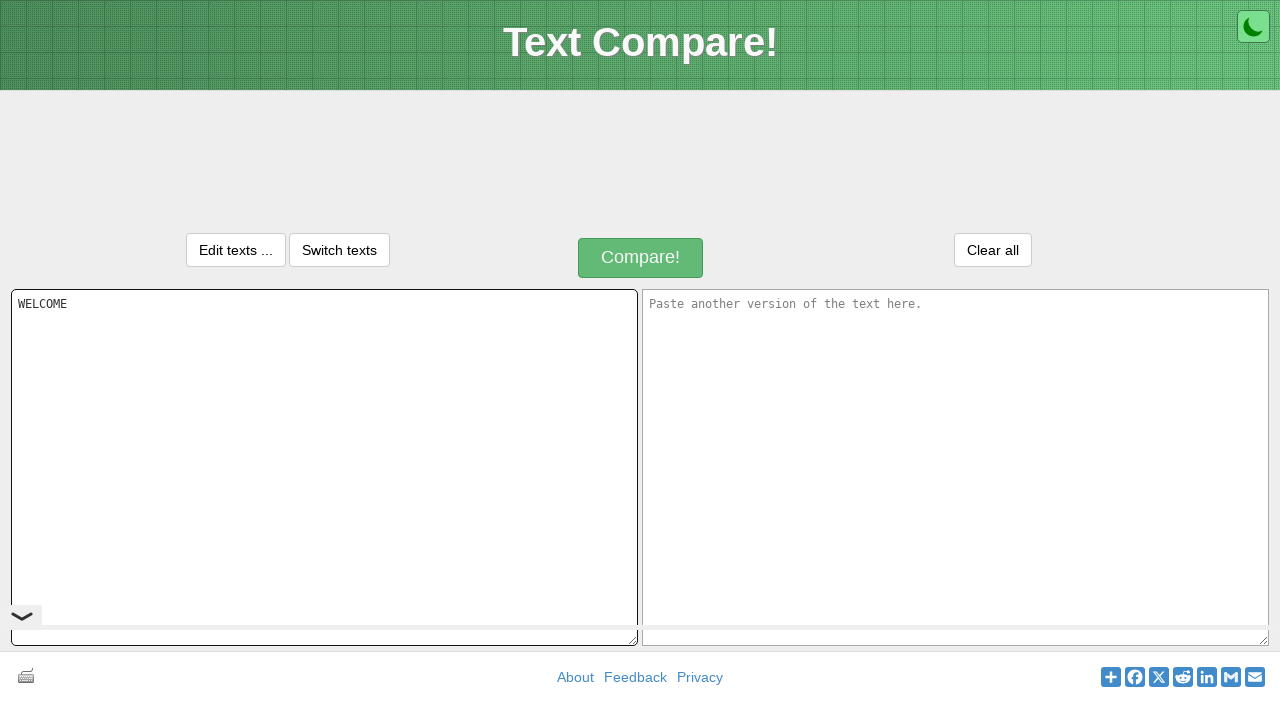

Clicked first textarea to focus it at (324, 467) on textarea#inputText1
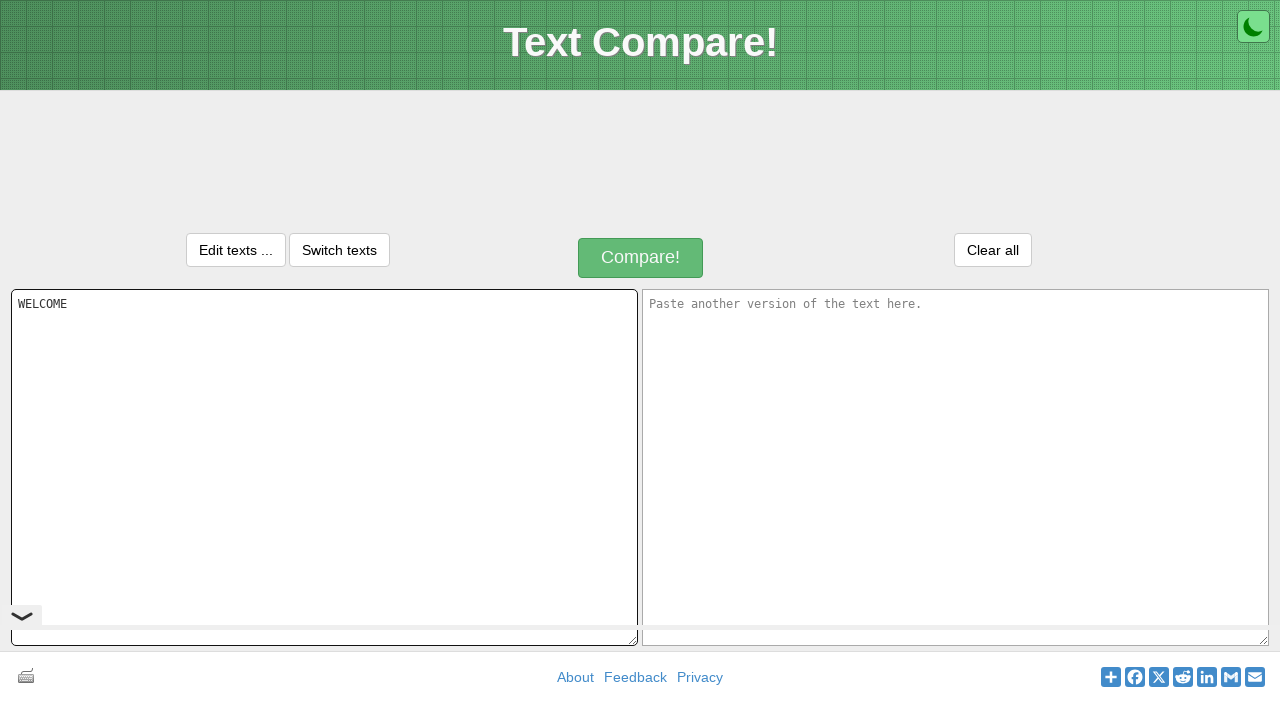

Selected all text in first textarea with Ctrl+A
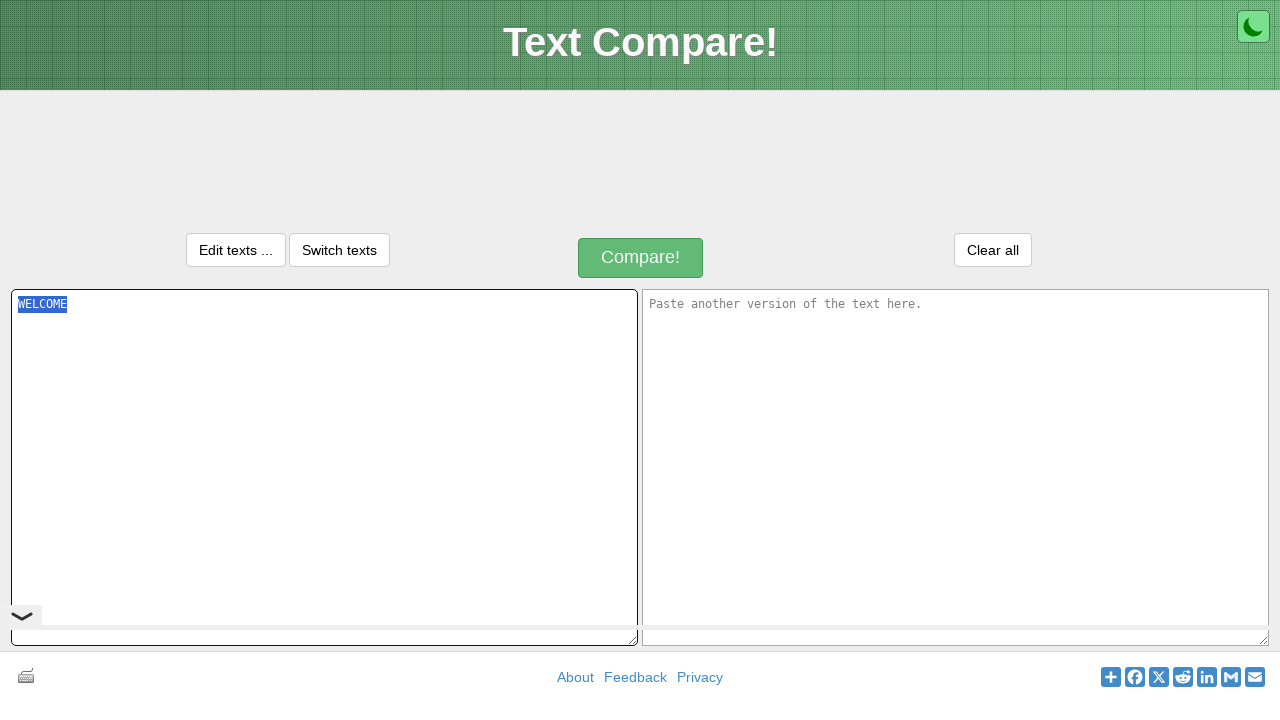

Copied selected text with Ctrl+C
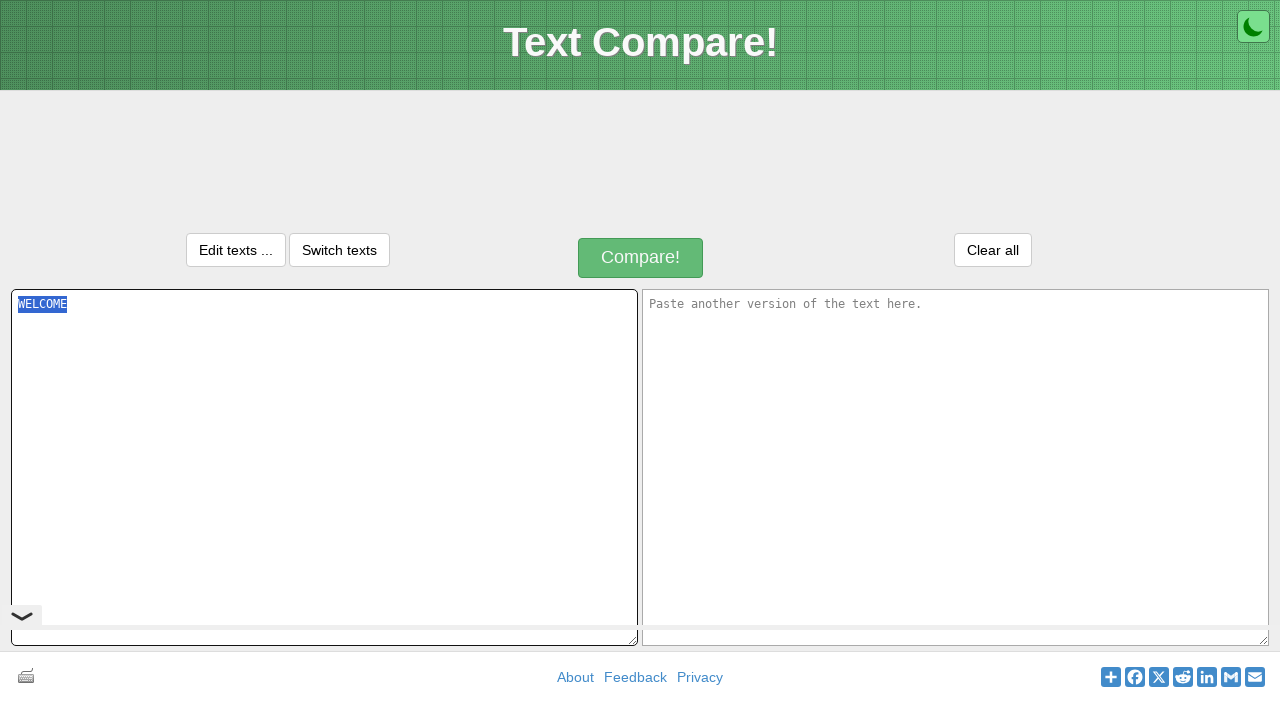

Tabbed to second textarea
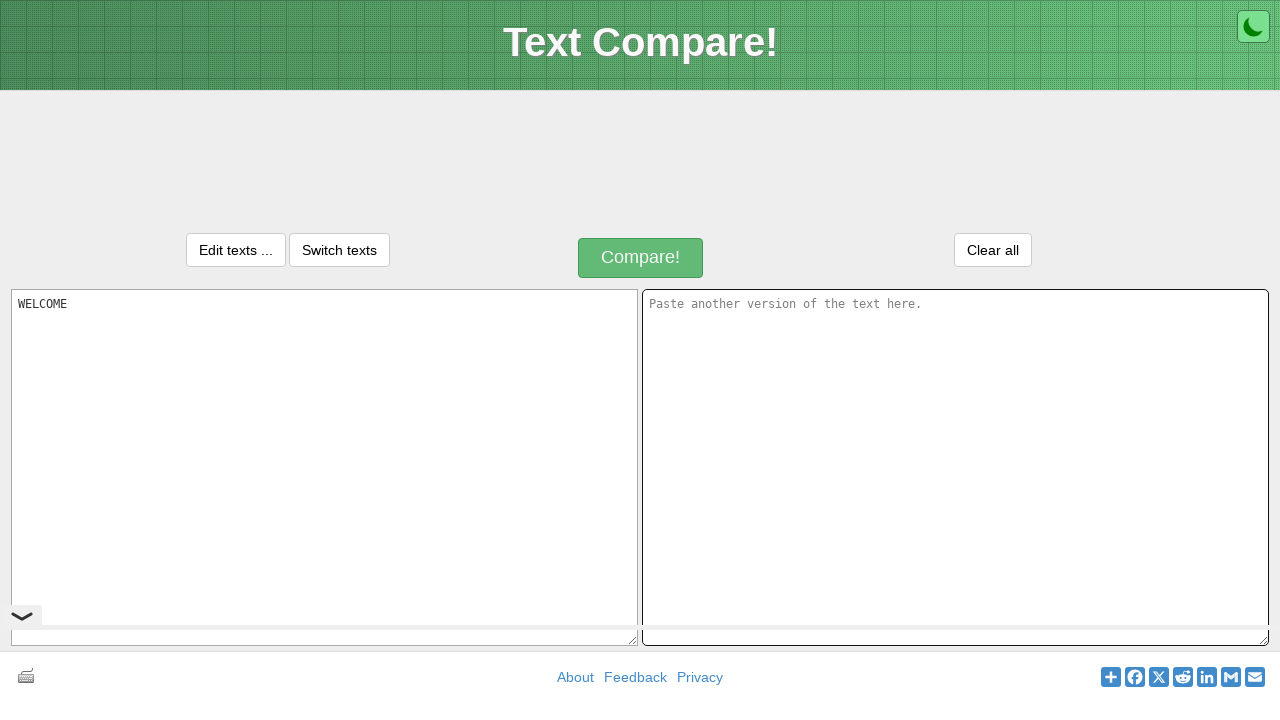

Pasted text into second textarea with Ctrl+V
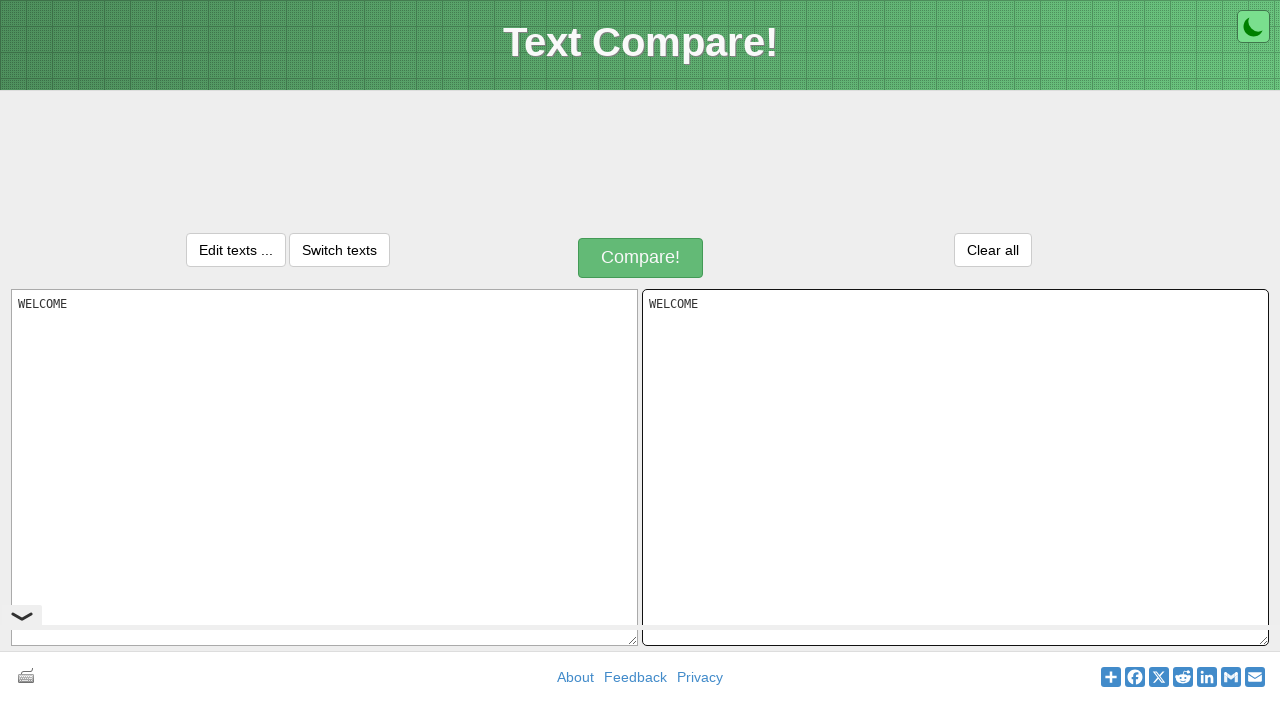

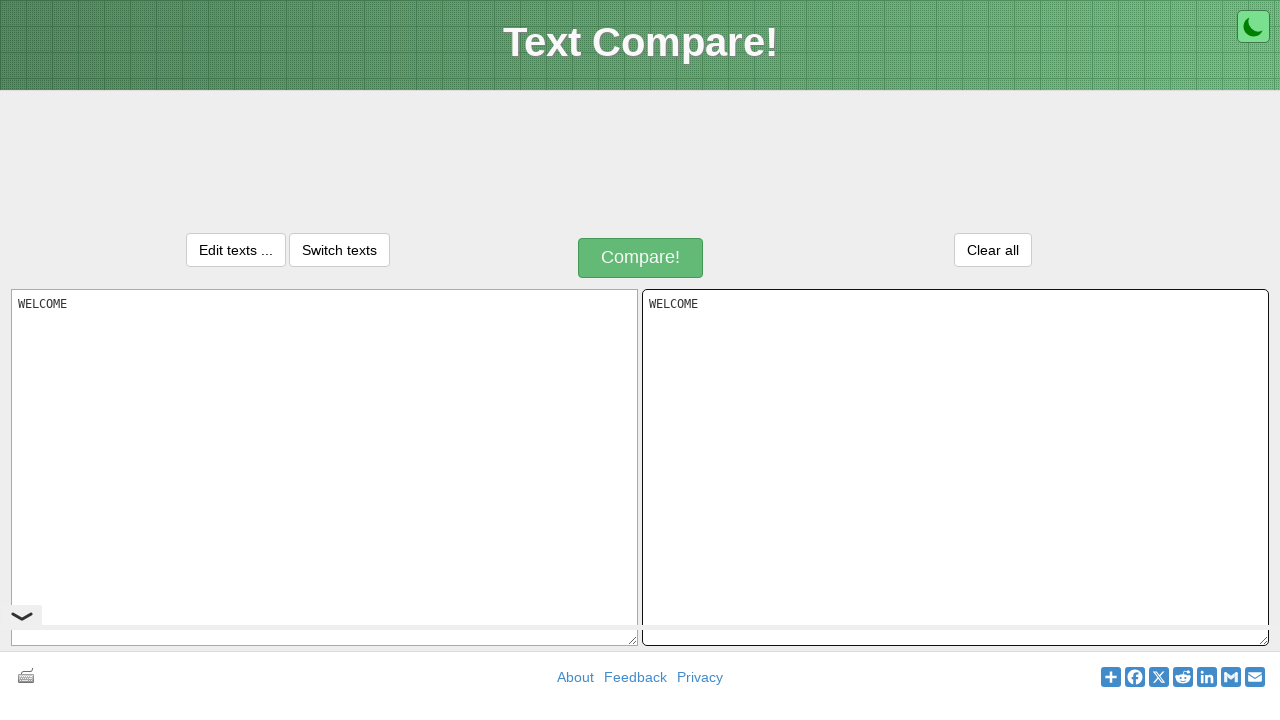